Navigates to the pictures page and validates that the page has the correct title "PICTURES | Justin Kurdila"

Starting URL: https://www.justinkurdila.com/pictures

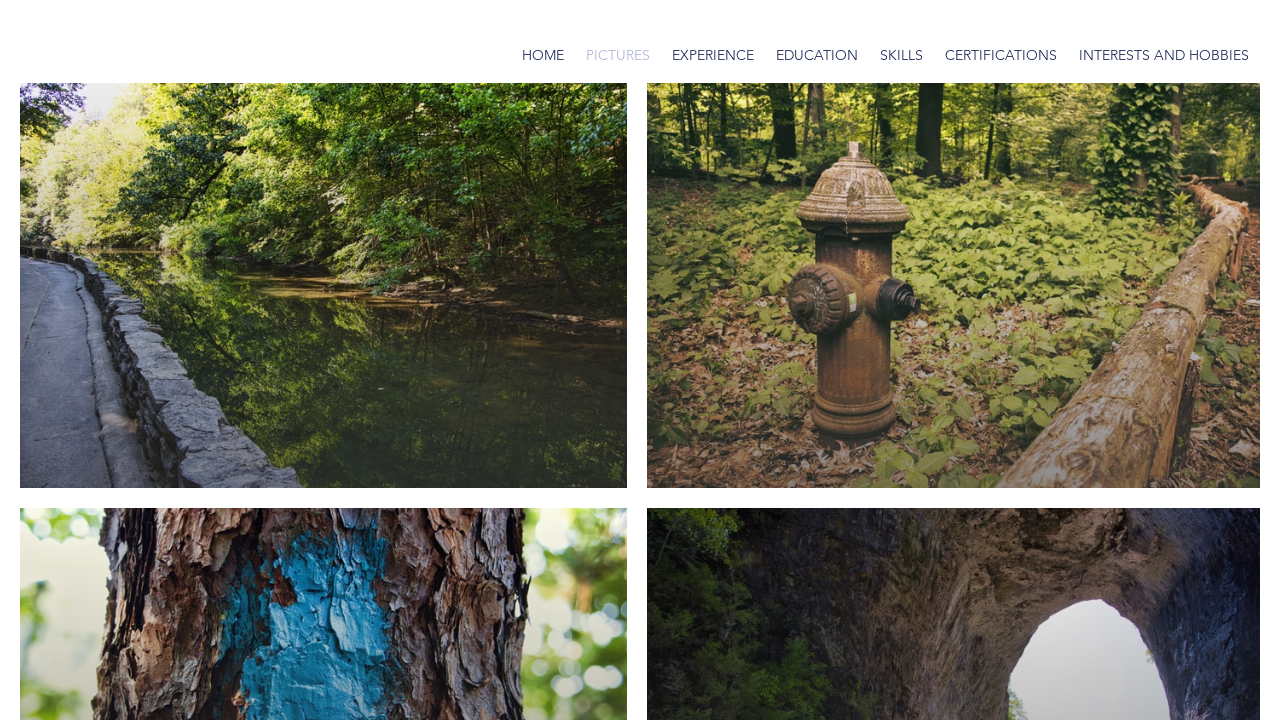

Navigated to pictures page at https://www.justinkurdila.com/pictures
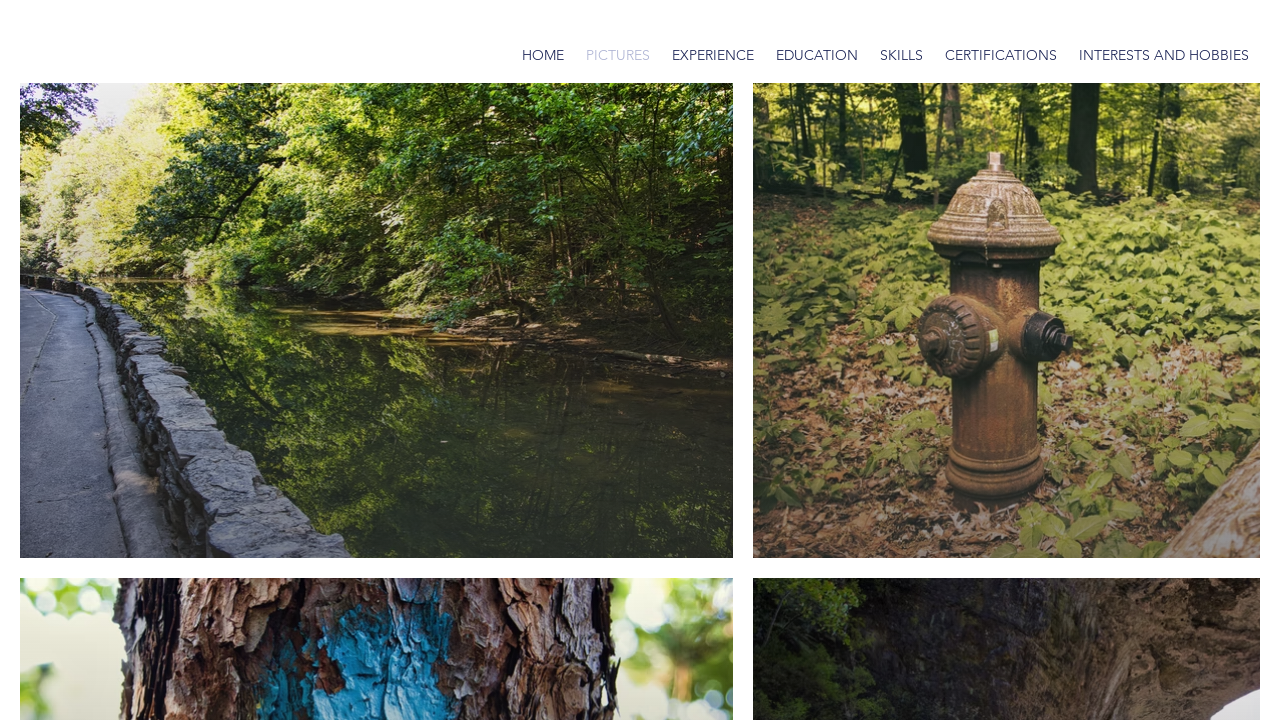

Verified page title is 'PICTURES | Justin Kurdila'
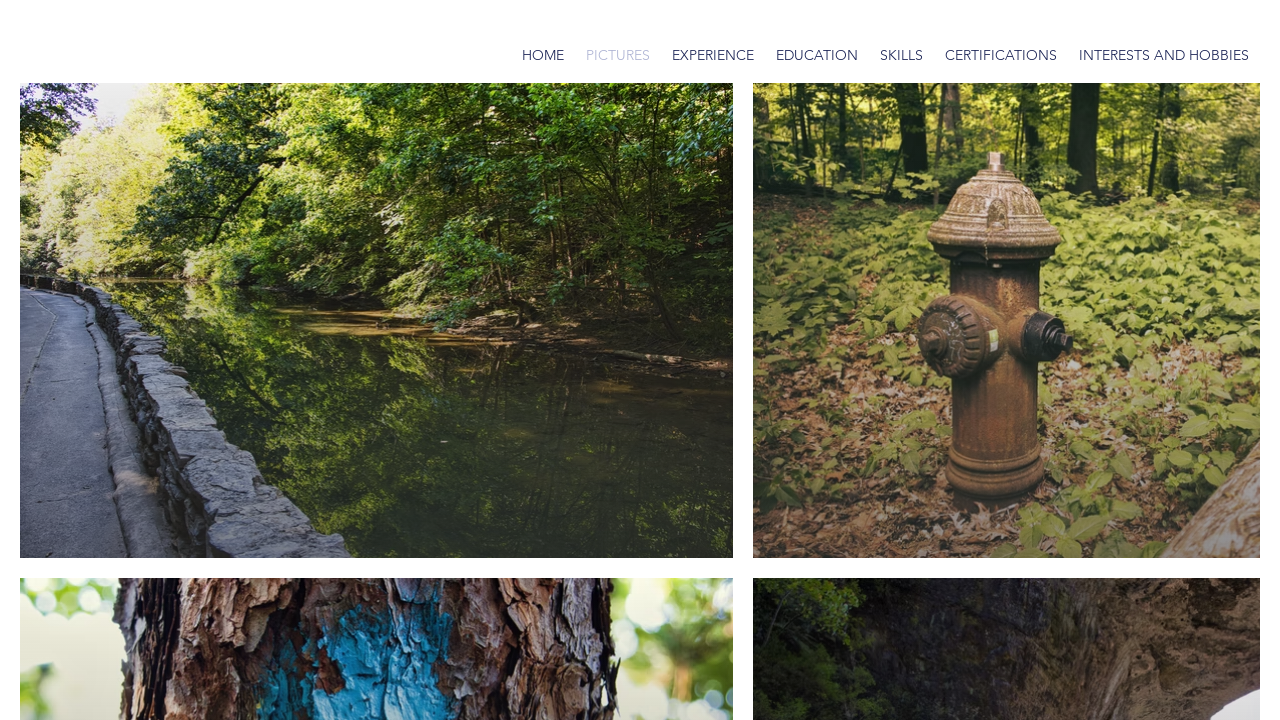

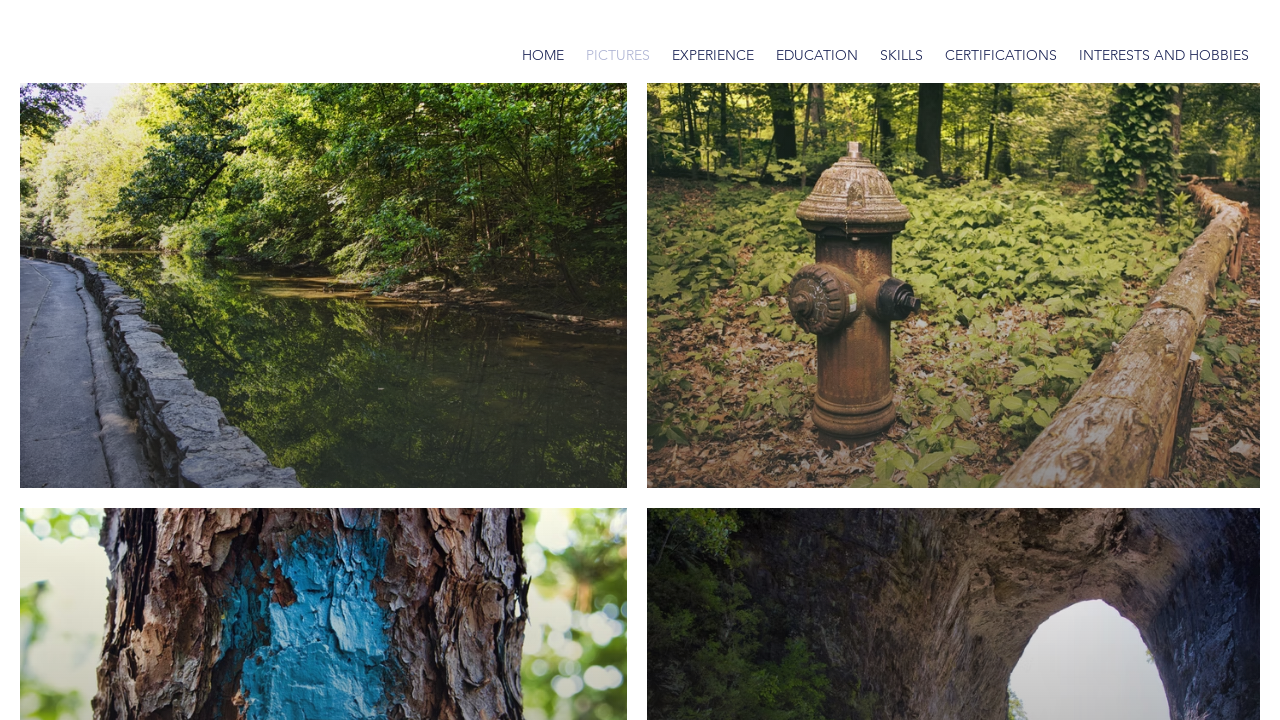